Tests clicking the third radio button in a radio group and validates its selection state

Starting URL: http://antoniotrindade.com.br/treinoautomacao/elementsweb.html

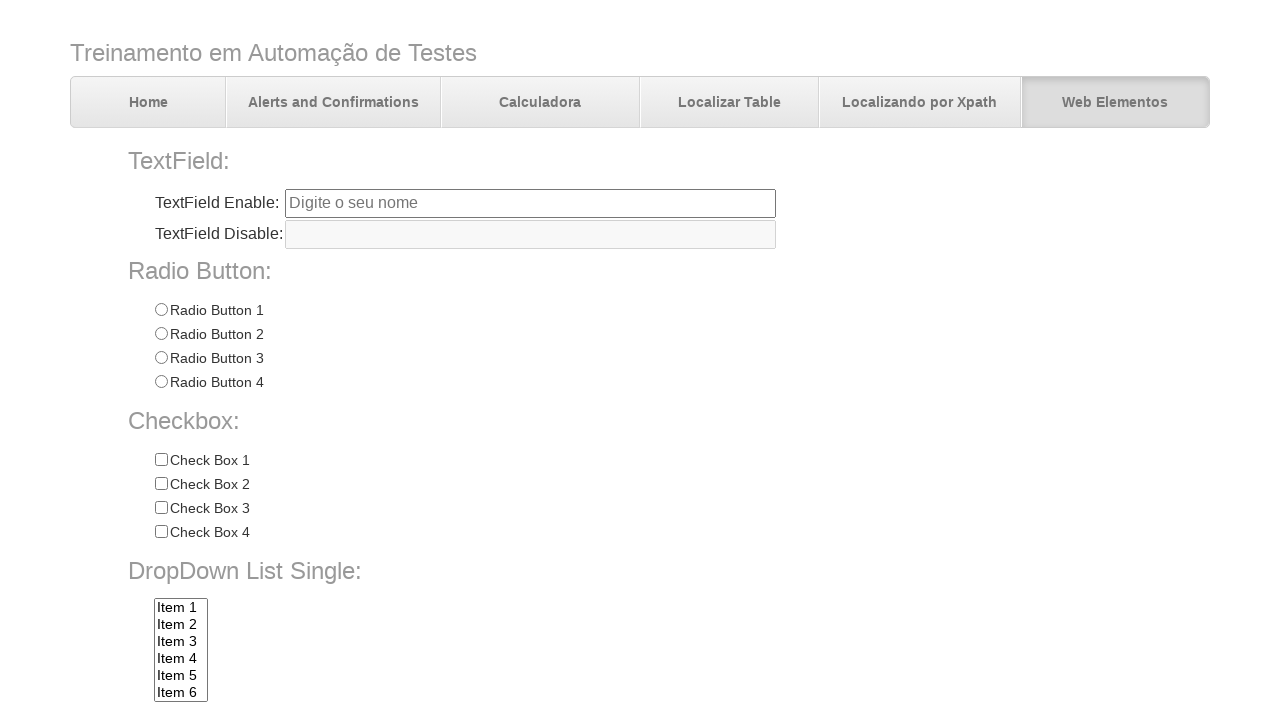

Located all radio buttons in radioGroup1
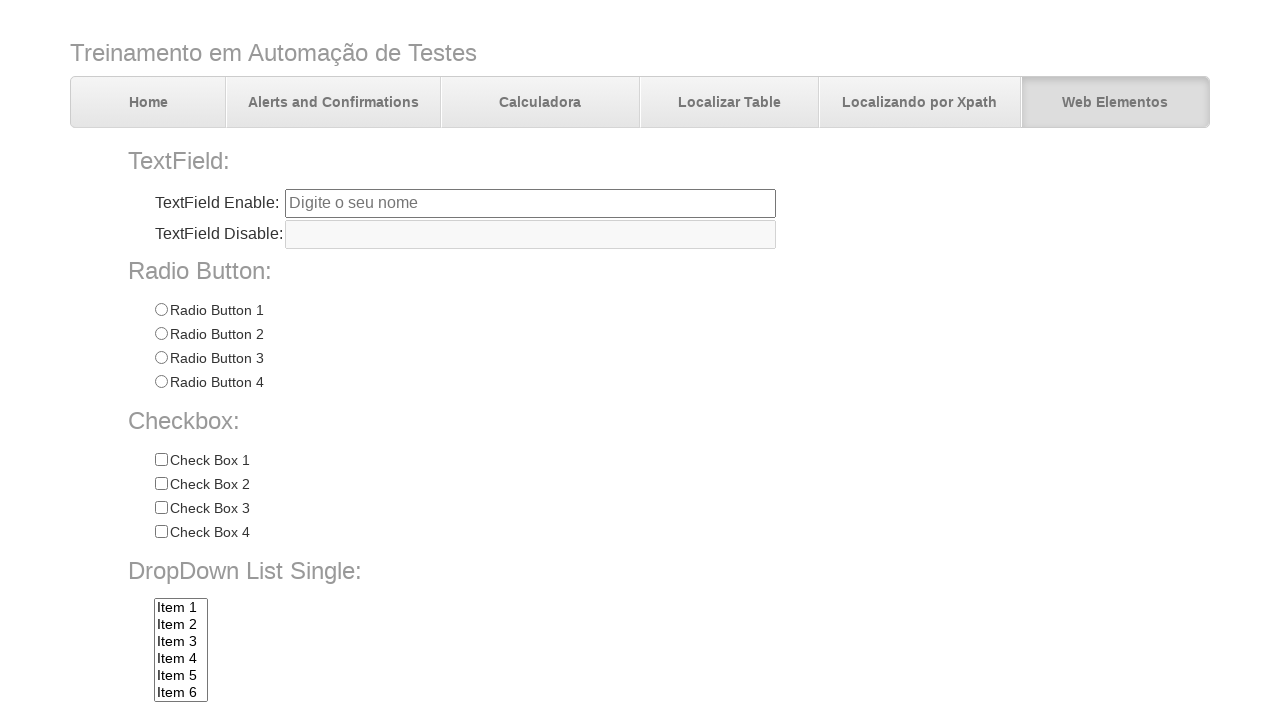

Clicked the third radio button in the group at (161, 358) on input[name='radioGroup1'] >> nth=2
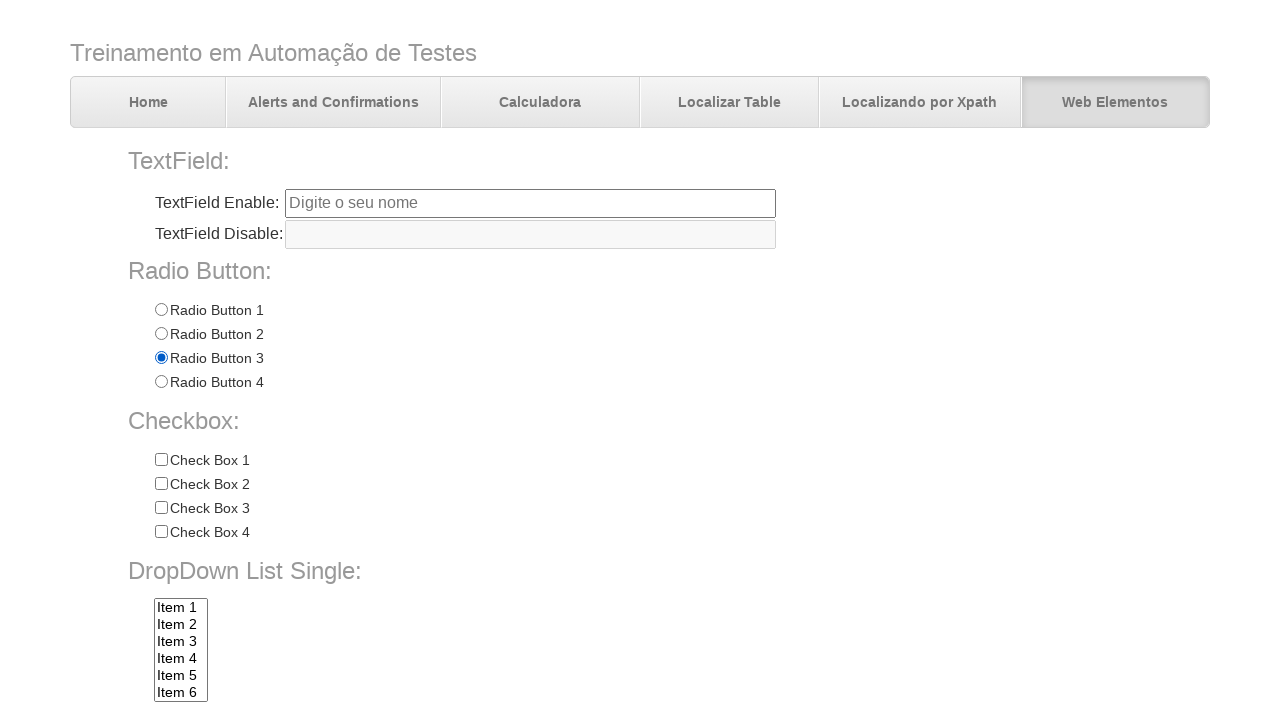

Waited 1000ms for click to take effect
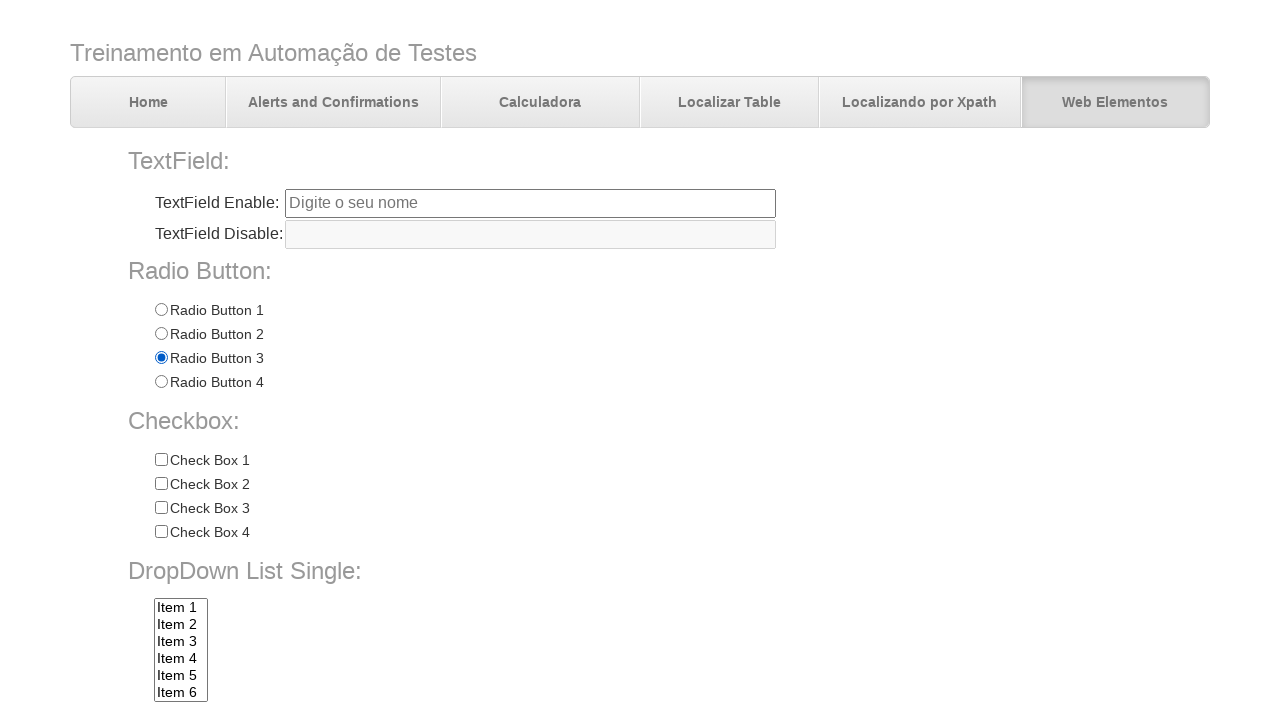

Validated first radio button is not checked
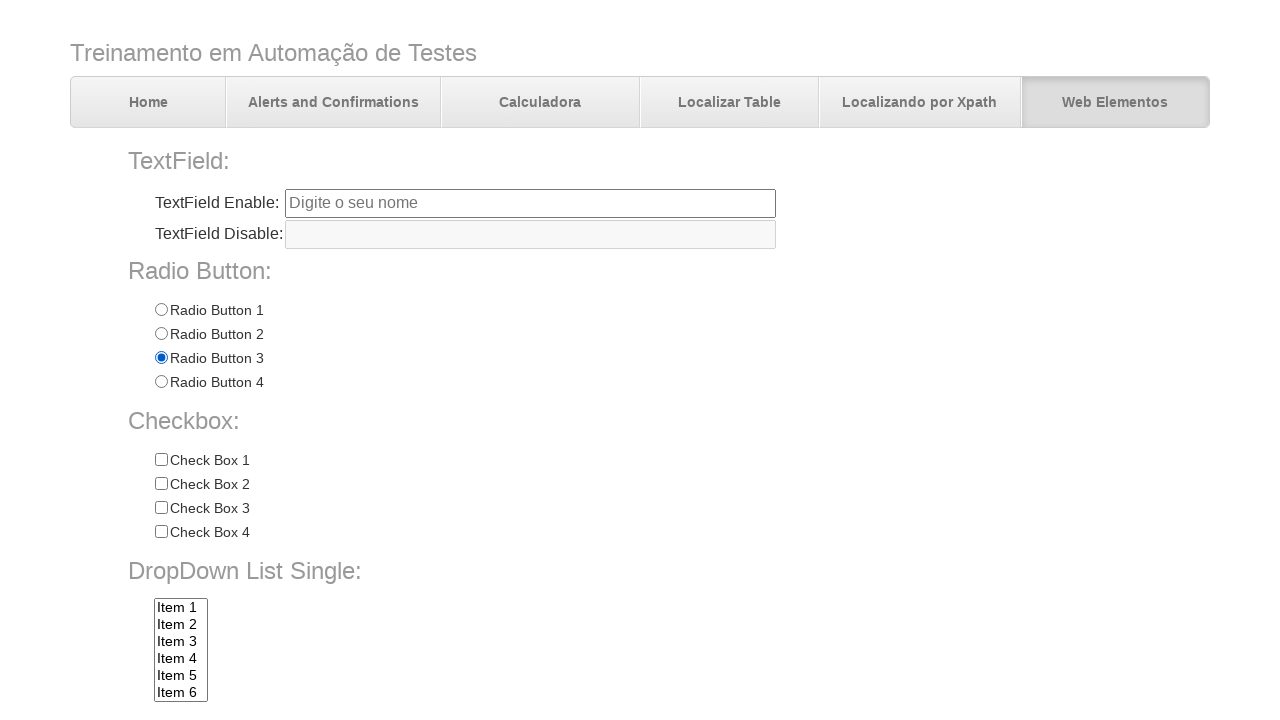

Validated second radio button is not checked
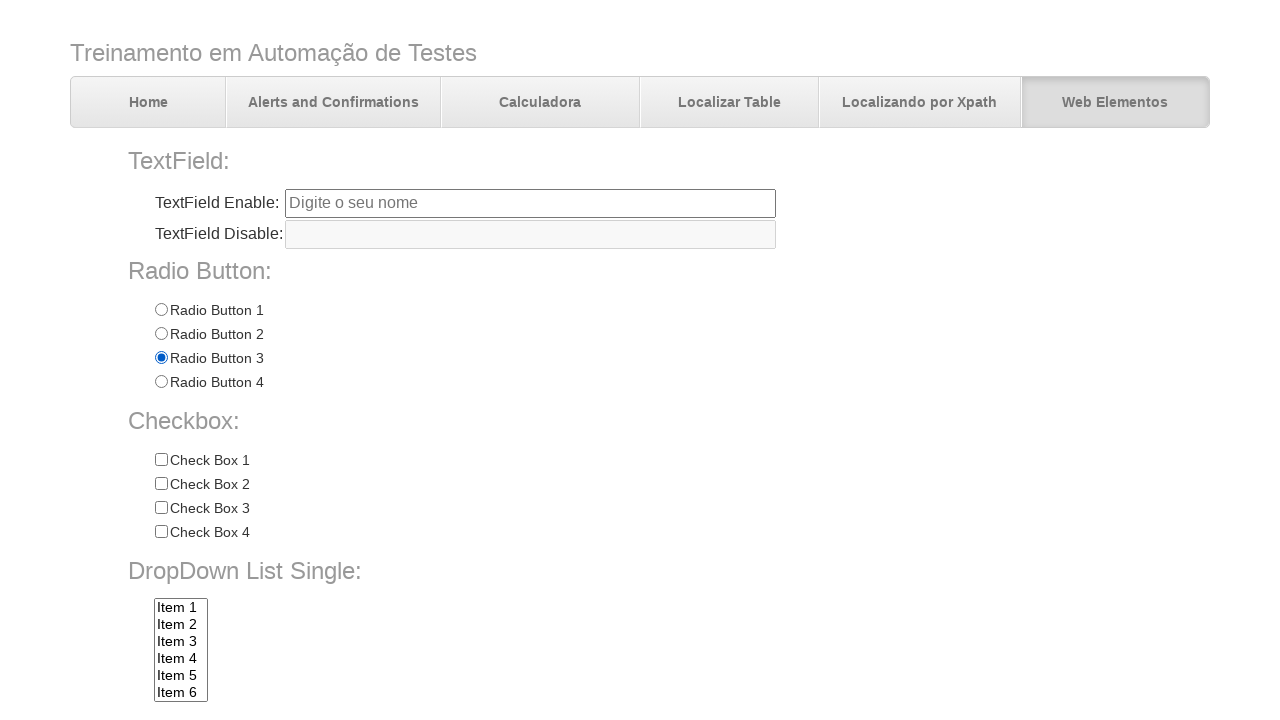

Validated third radio button is checked
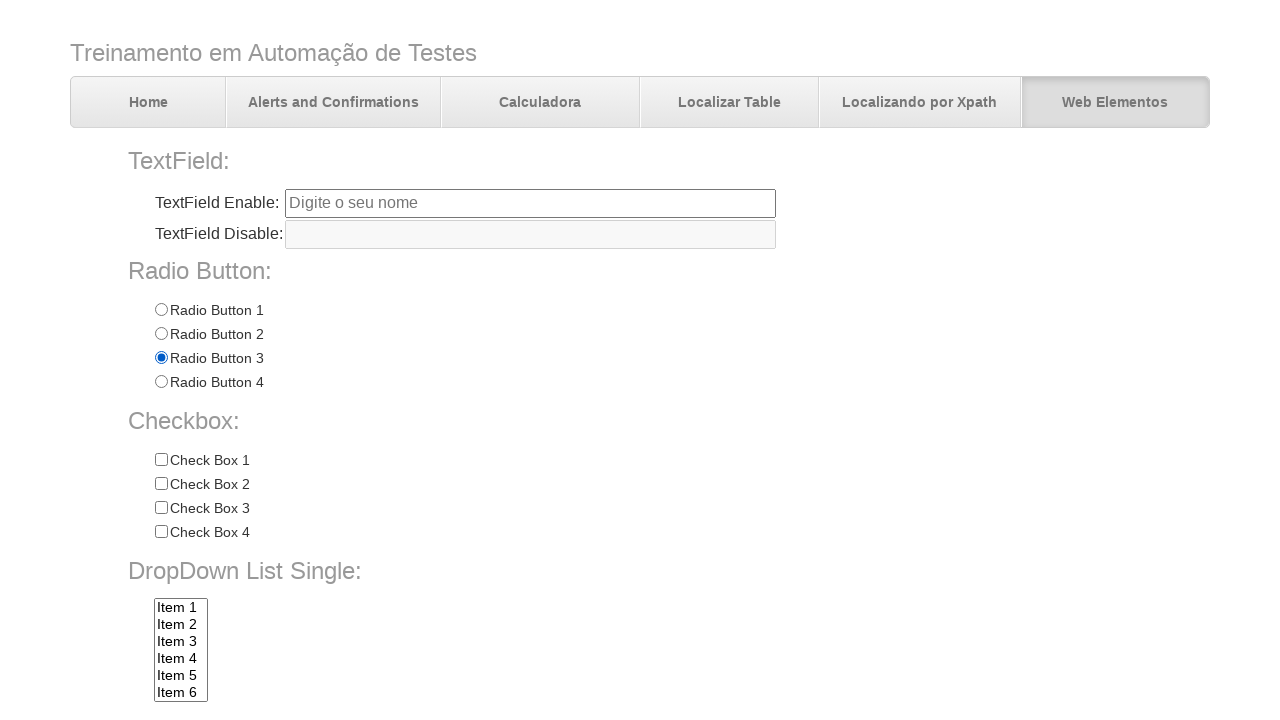

Validated fourth radio button is not checked
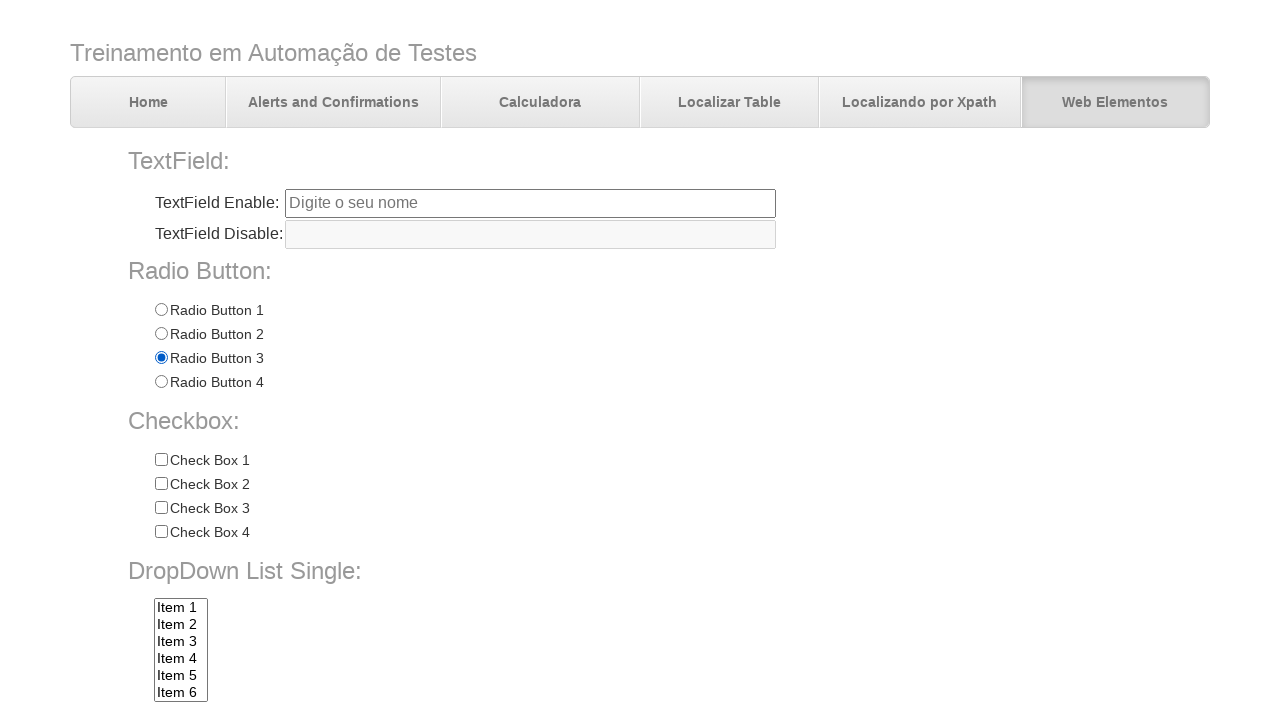

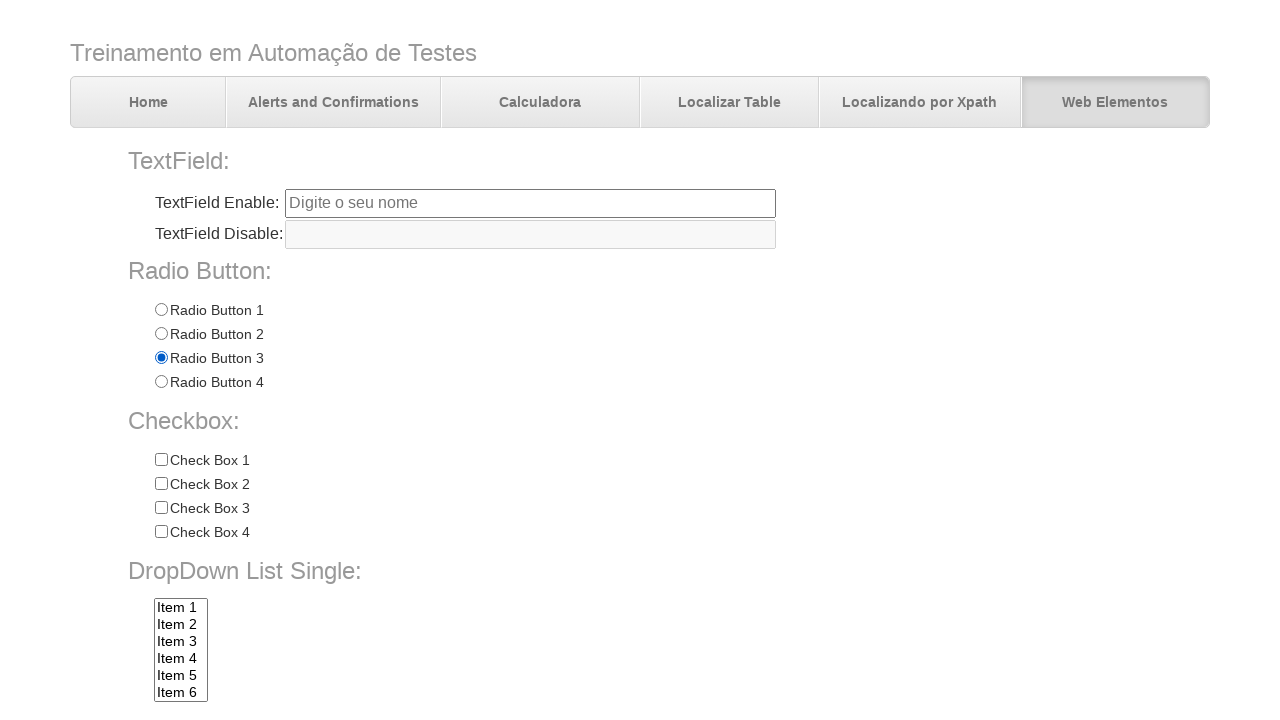